Tests the AcquireAngel website home page navigation, including horizontal navigation bar links, image carousel controls, video player, footer social media links, and email subscription form

Starting URL: https://www.acquireangel.com/

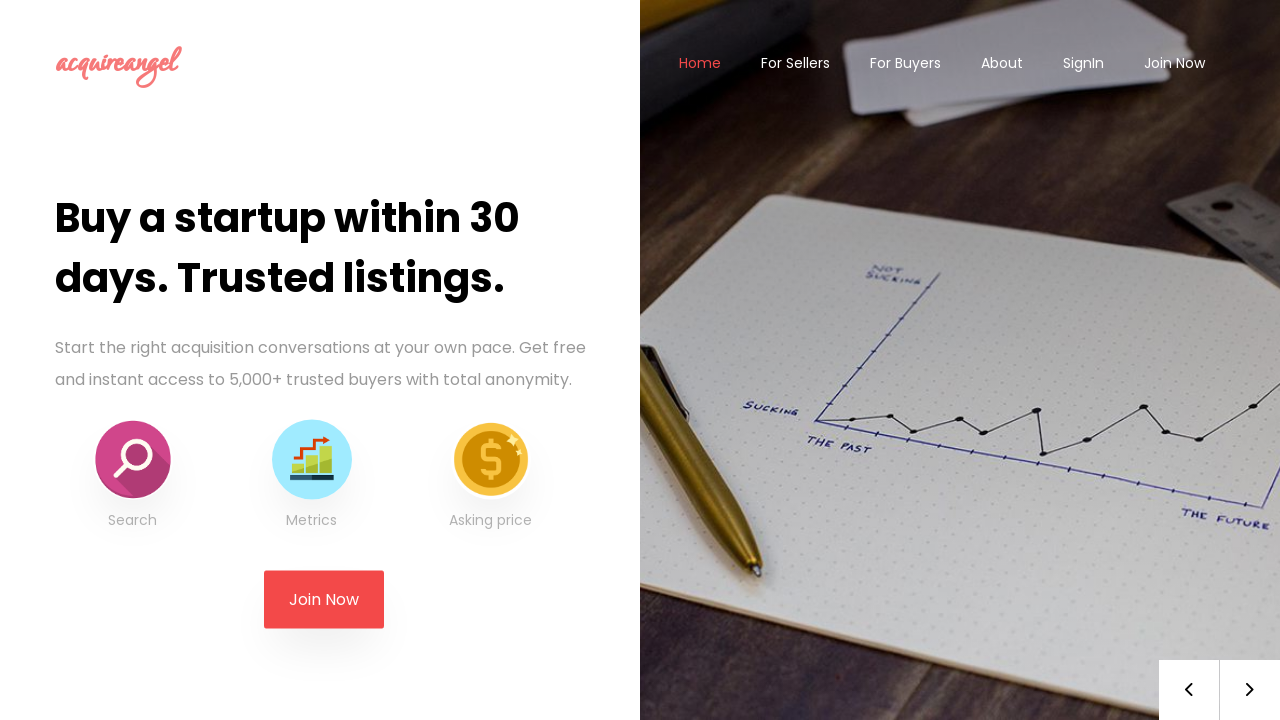

Clicked Home navigation button at (700, 63) on text=Home
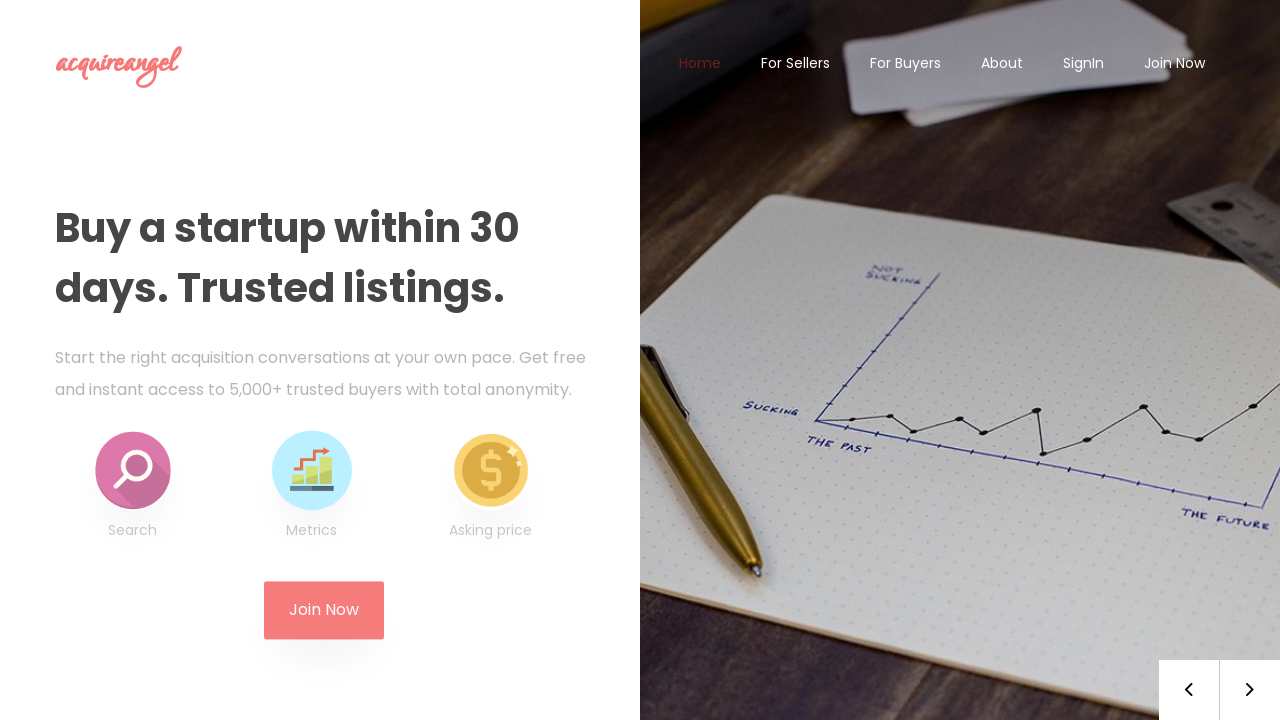

Clicked For Sellers navigation button at (796, 63) on text=For Sellers
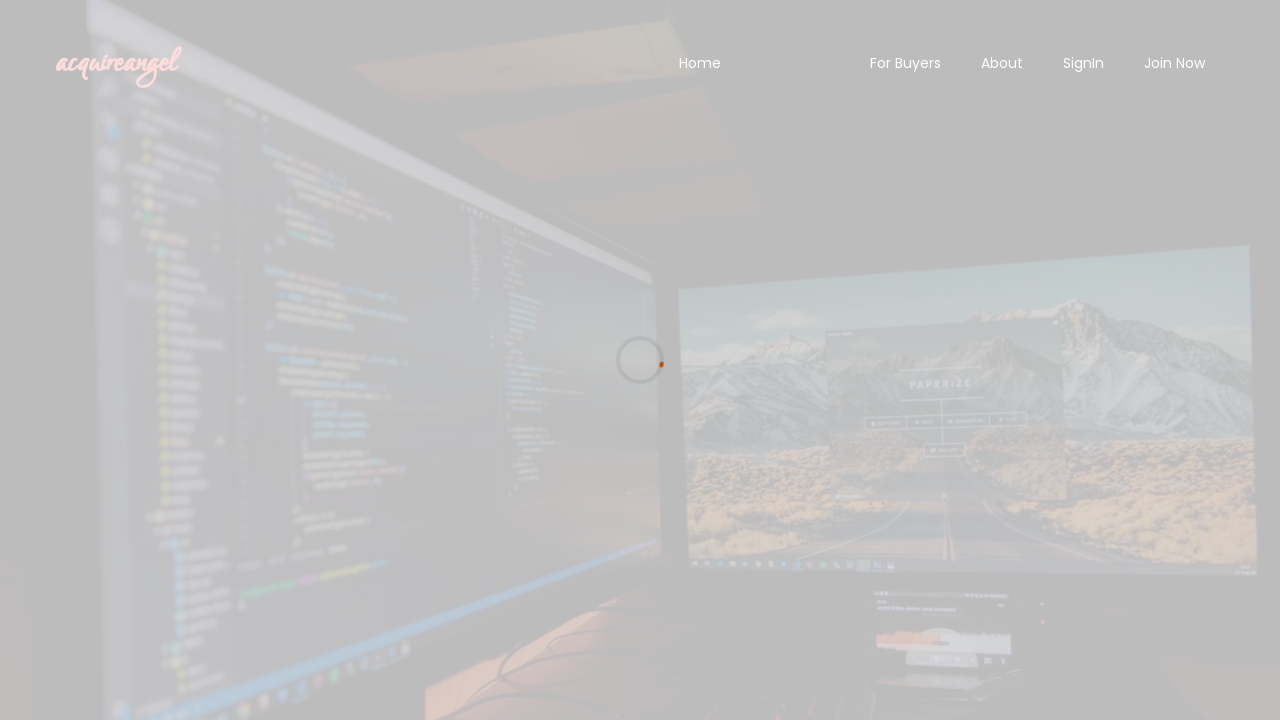

Navigated back to home page from For Sellers
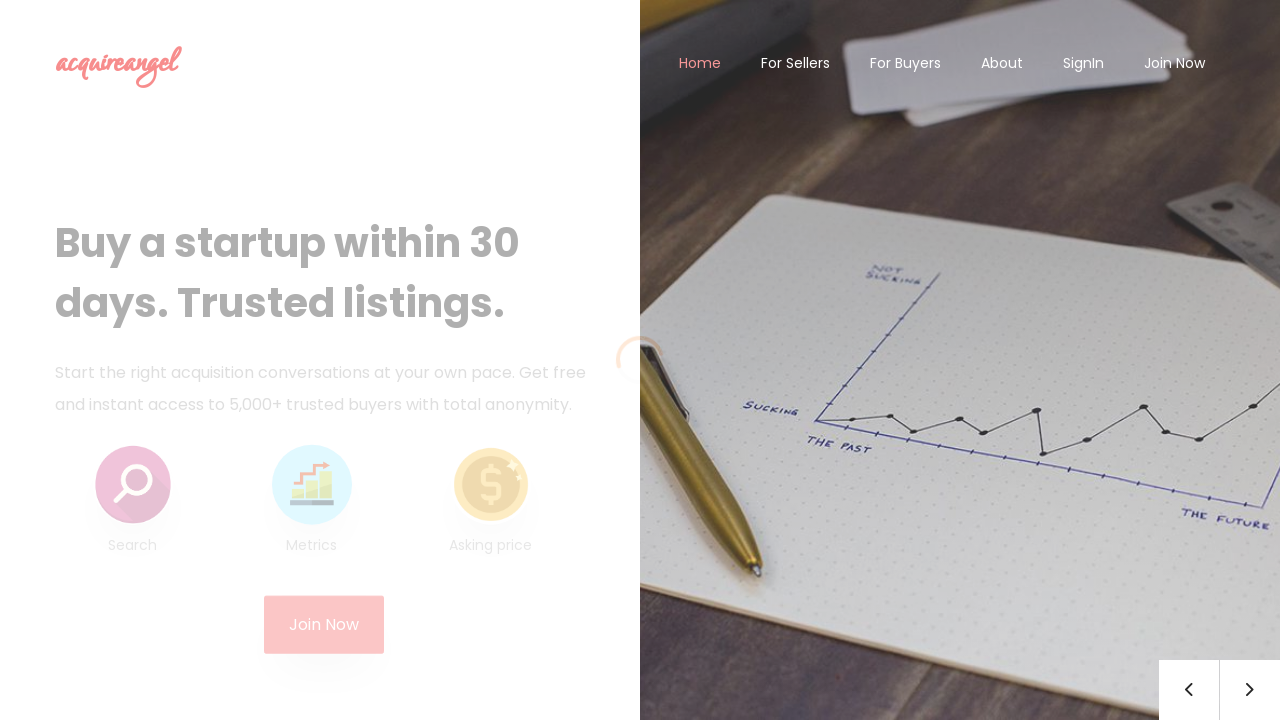

Clicked For Buyers navigation button at (906, 63) on text=For Buyers
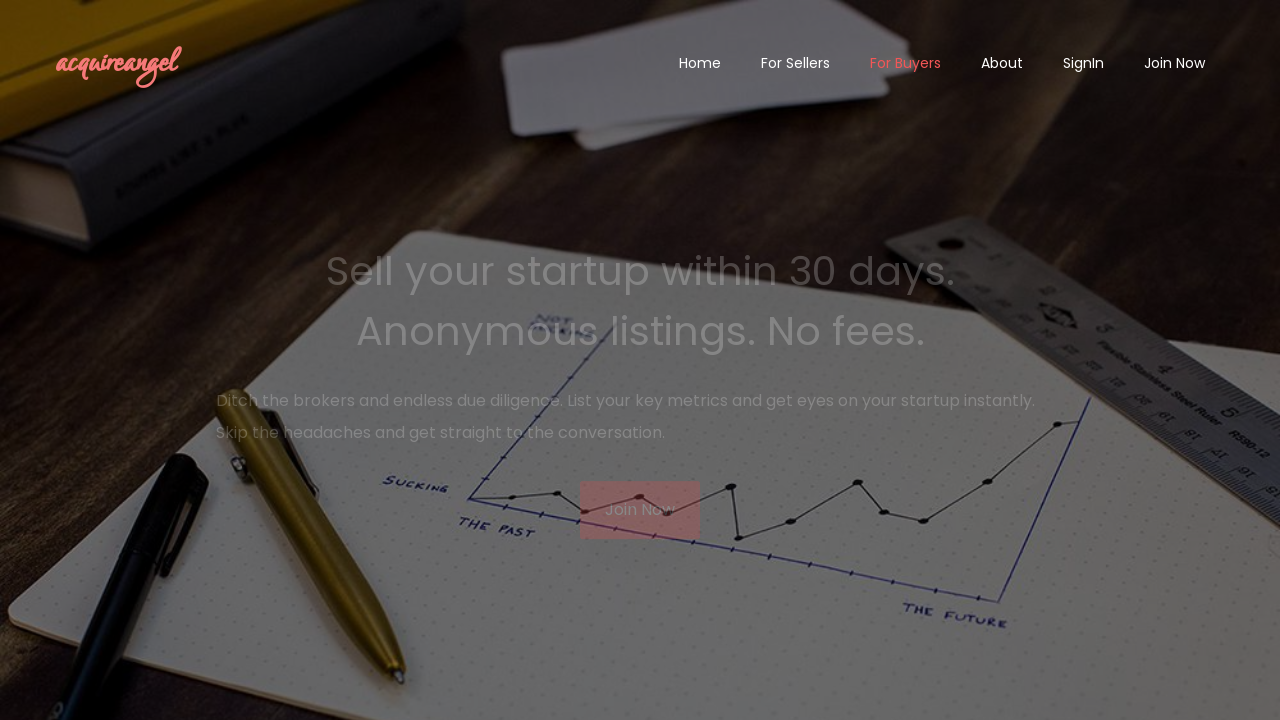

Navigated back to home page from For Buyers
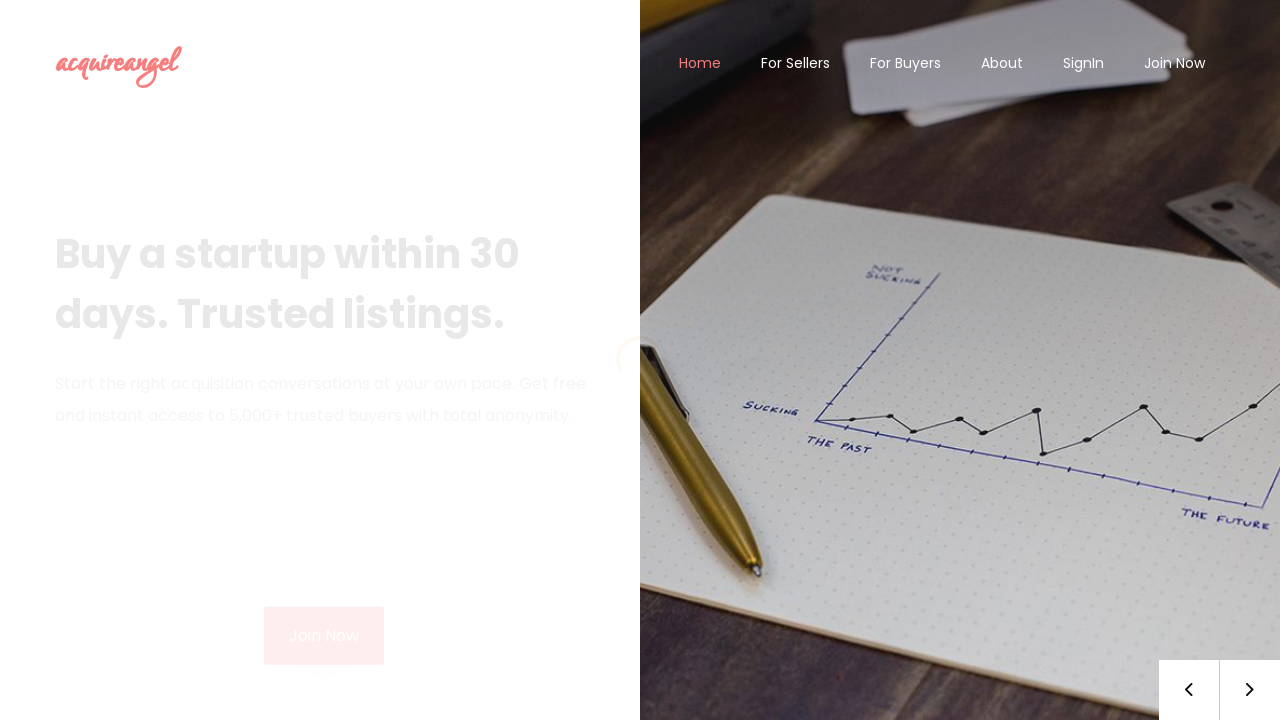

Clicked About navigation button at (1002, 63) on text=About
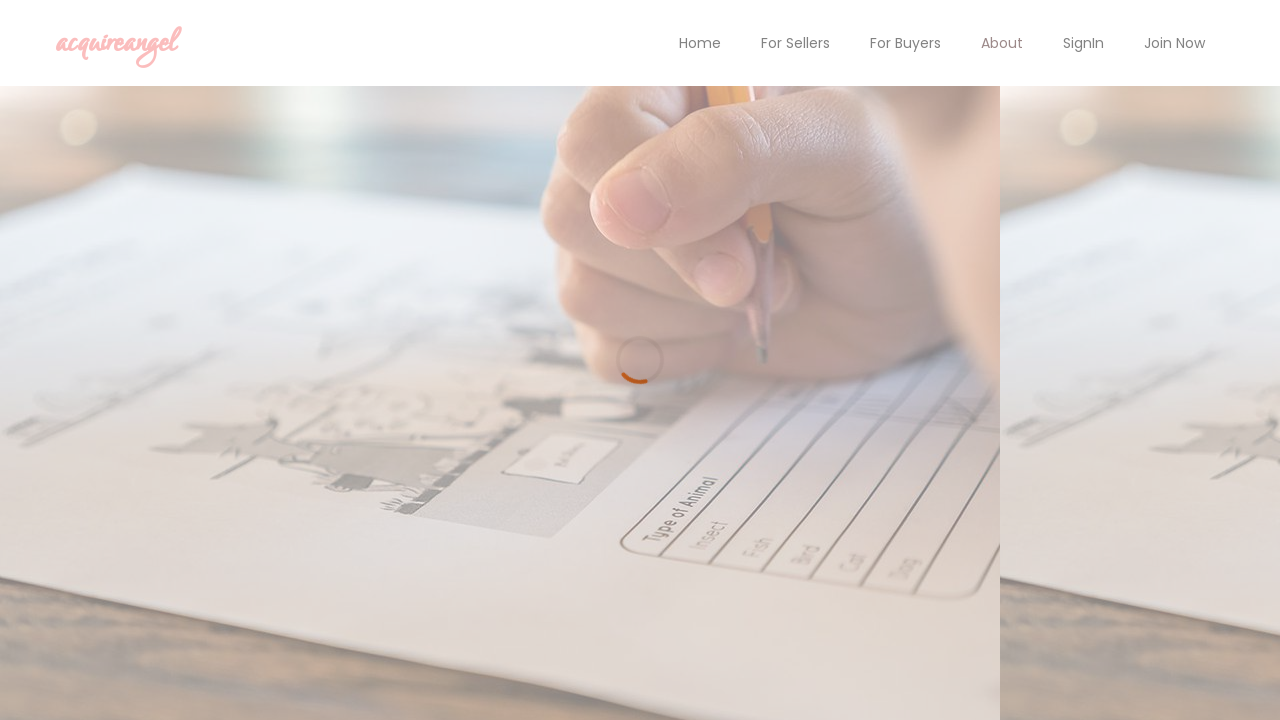

Navigated back to home page from About
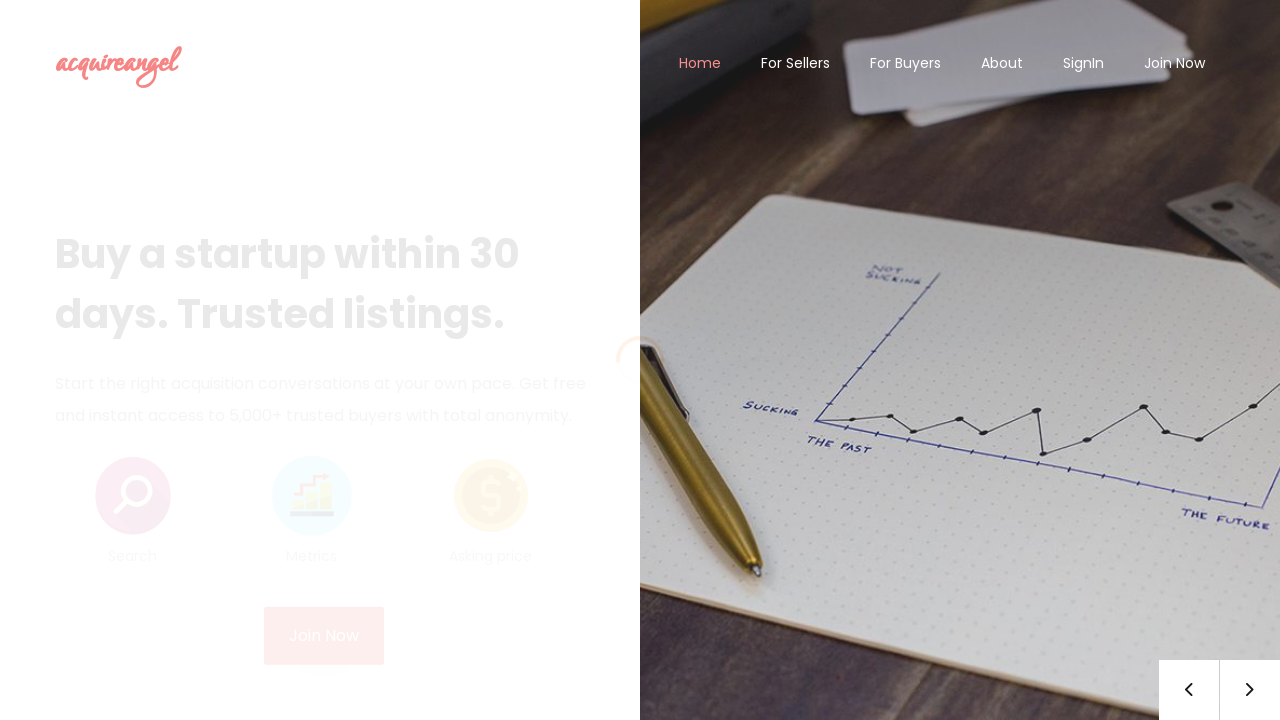

Clicked SignIn navigation button at (1084, 63) on text=SignIn
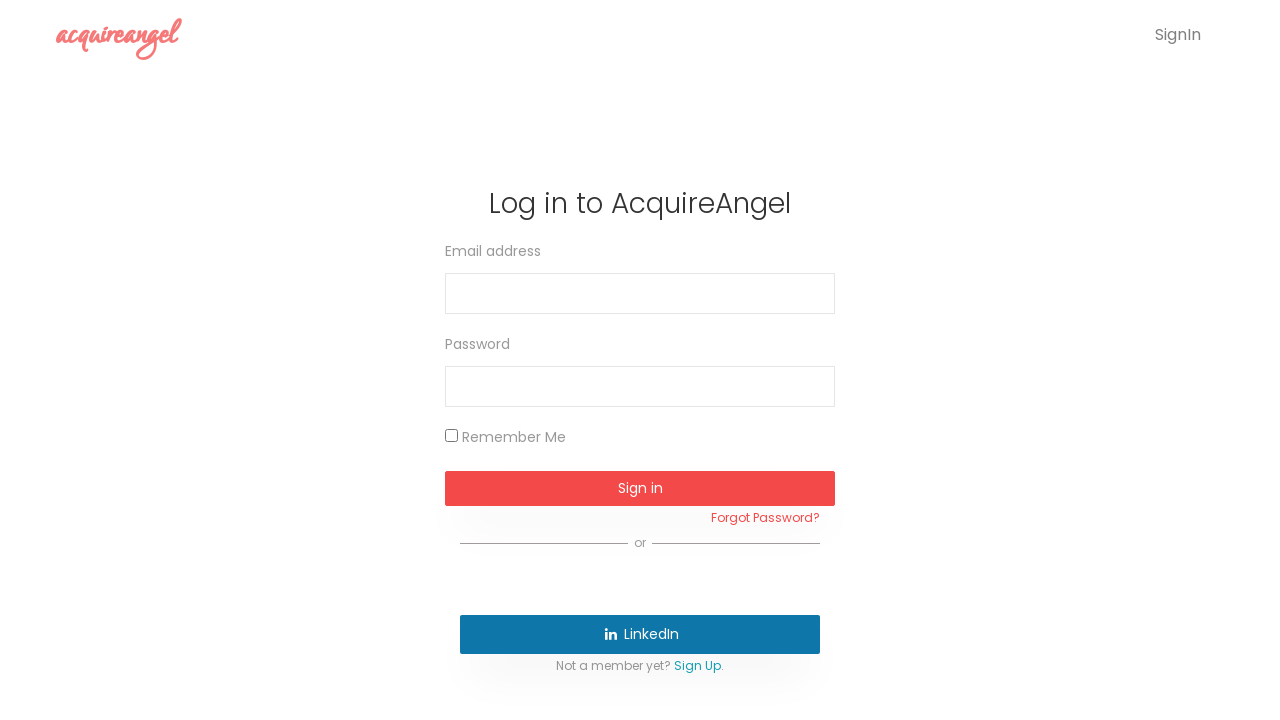

Navigated back to home page from SignIn
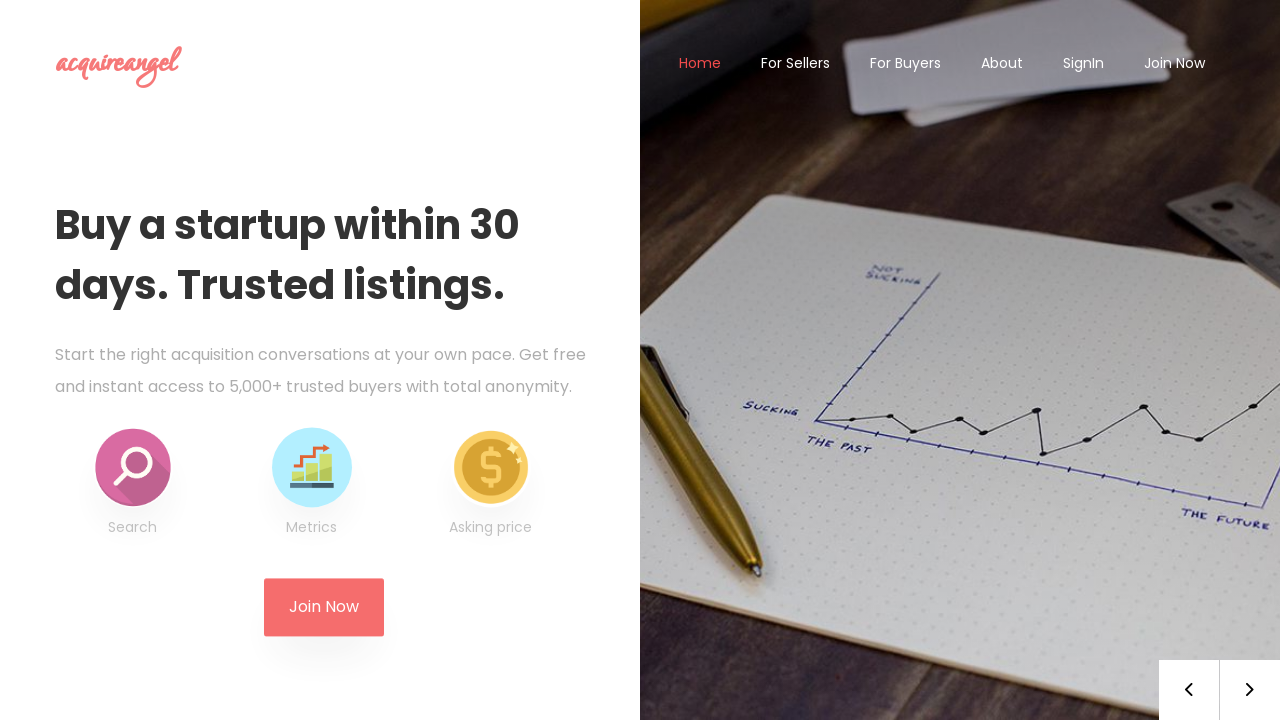

Clicked Join Now navigation button at (1174, 63) on text=Join Now
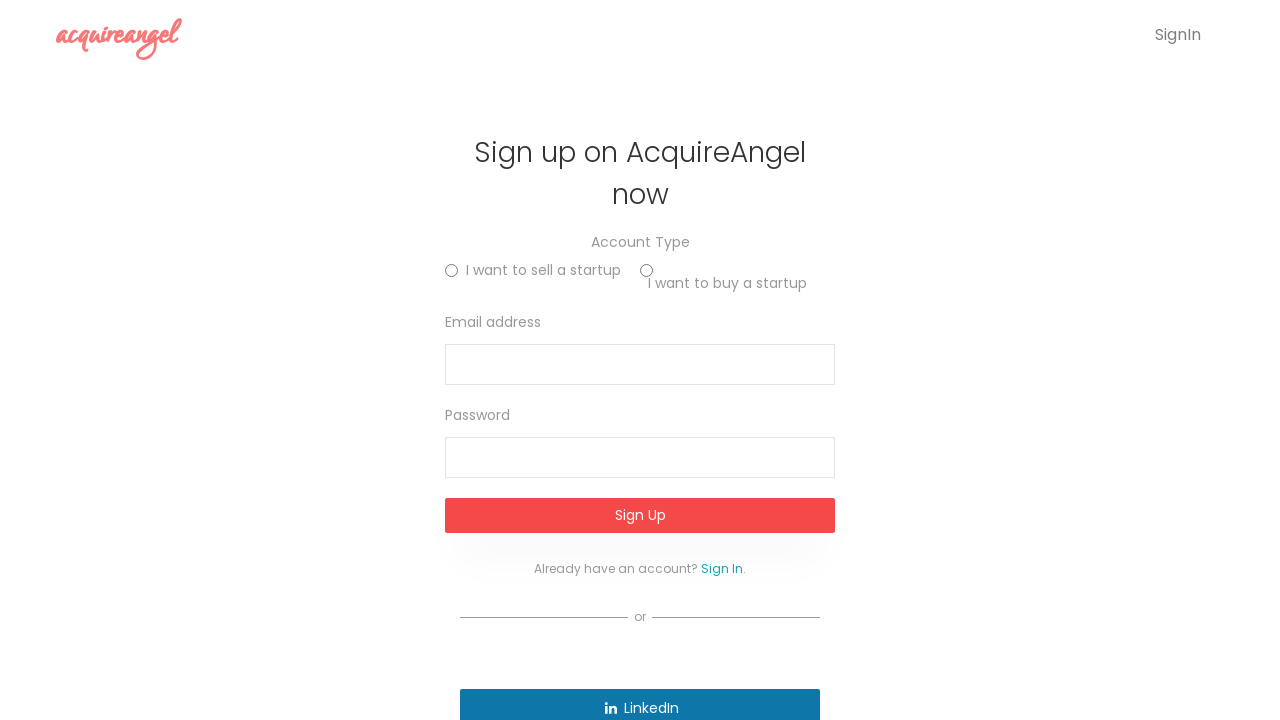

Navigated back to home page from Join Now
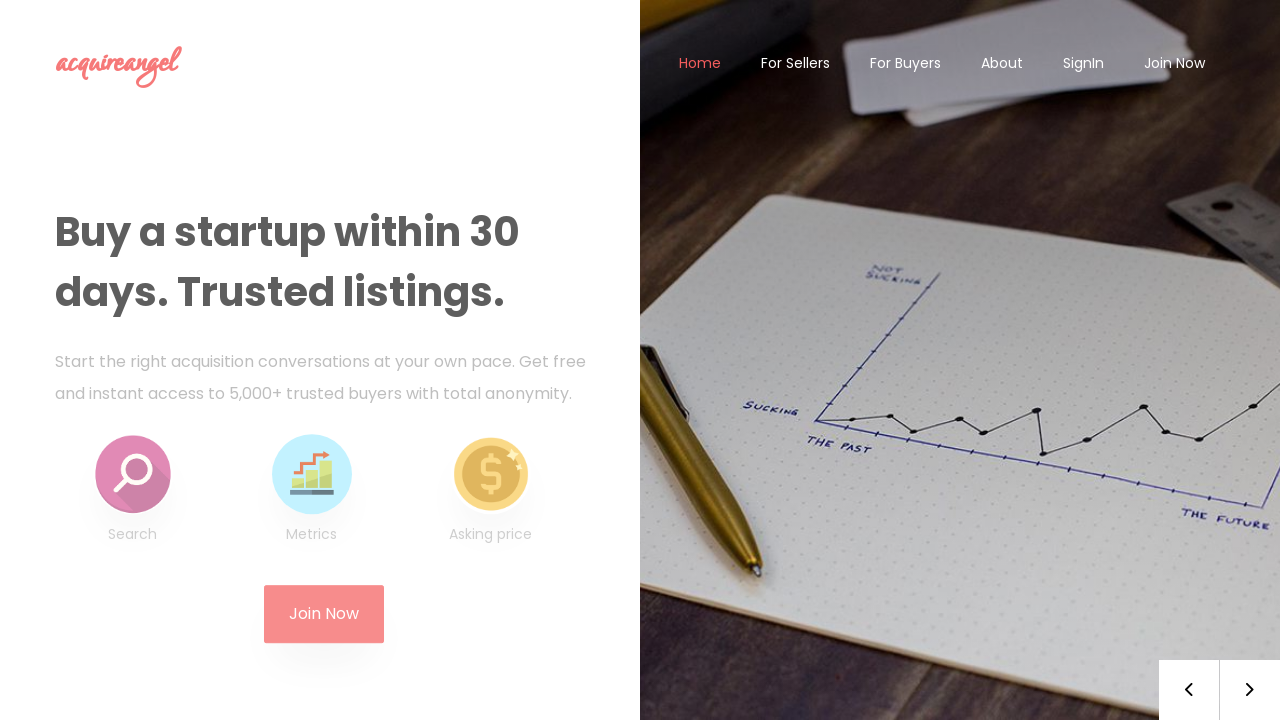

Clicked next carousel button to advance presentation at (1250, 690) on .owl-next
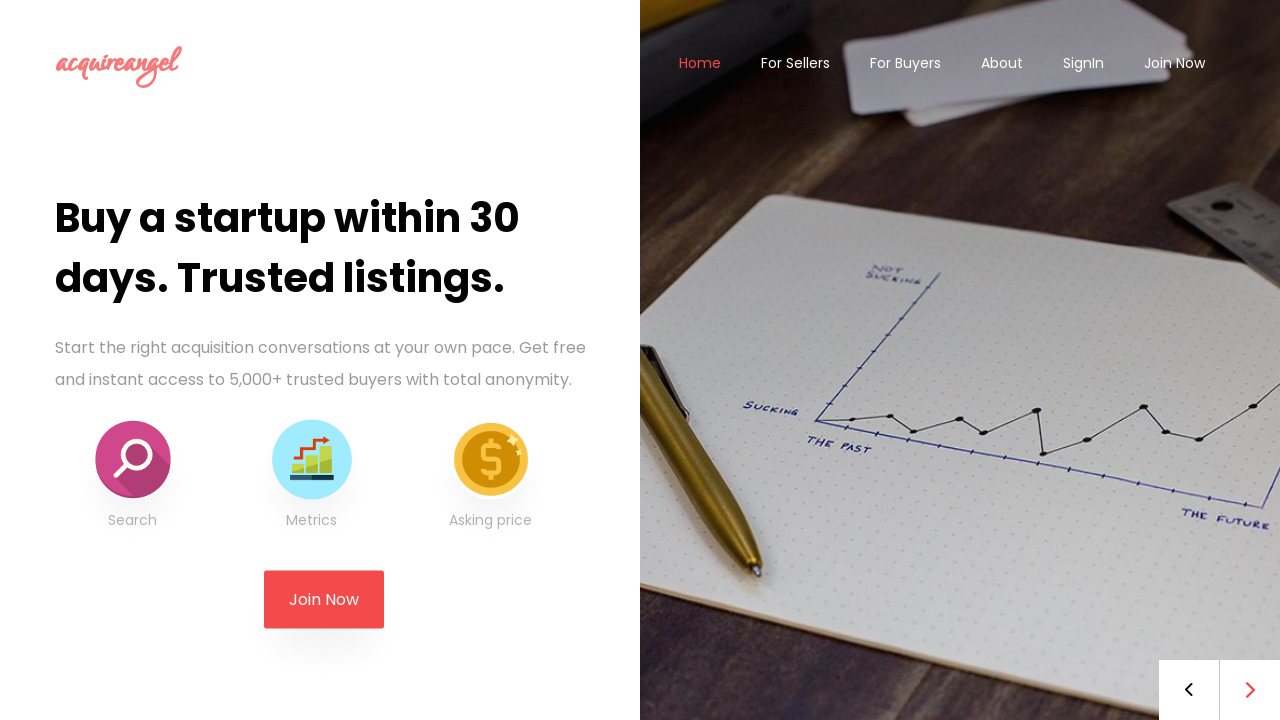

Clicked previous carousel button to go back in presentation at (1189, 690) on .owl-prev
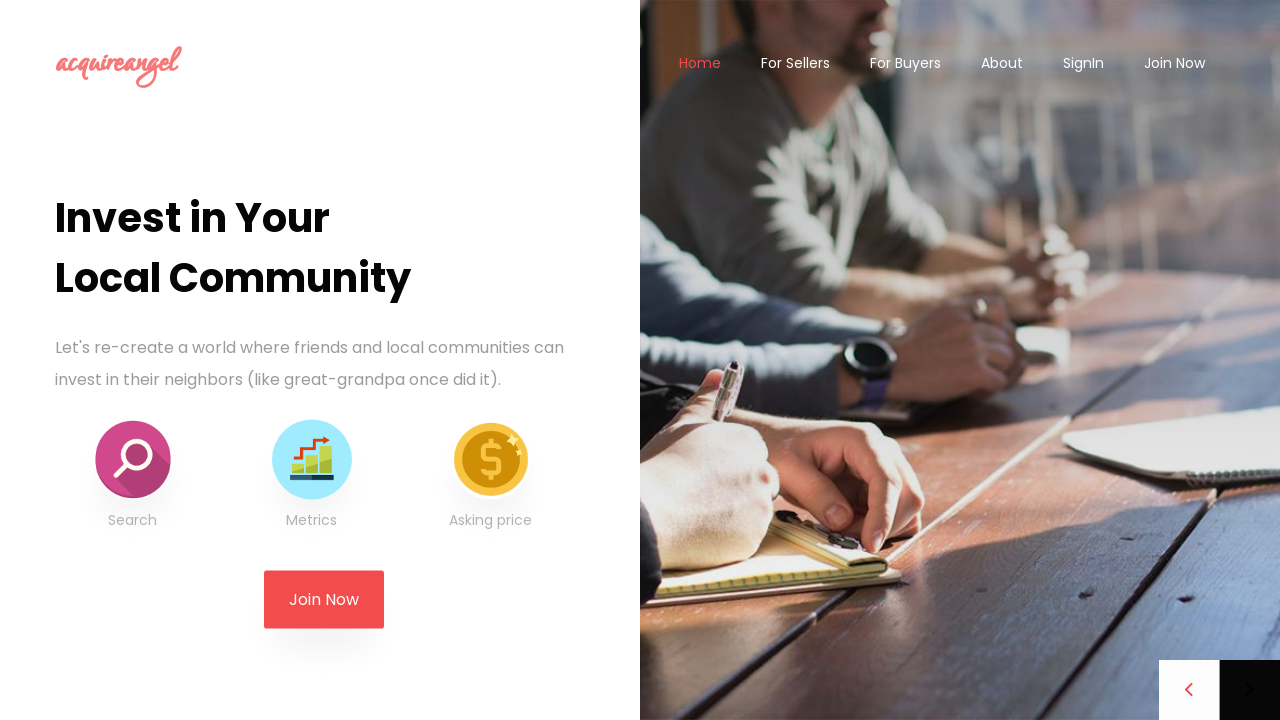

Clicked center Join Now button on home page at (1174, 63) on text=Join N
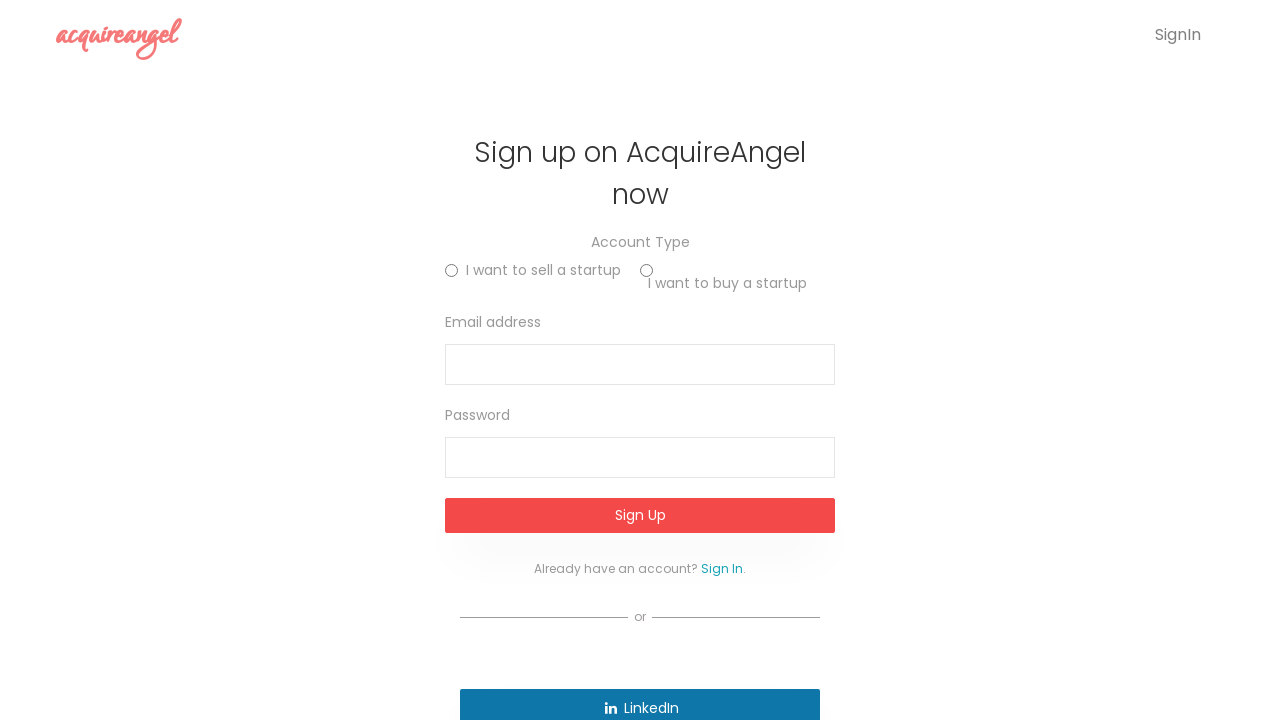

Navigated back to home page from center Join Now action
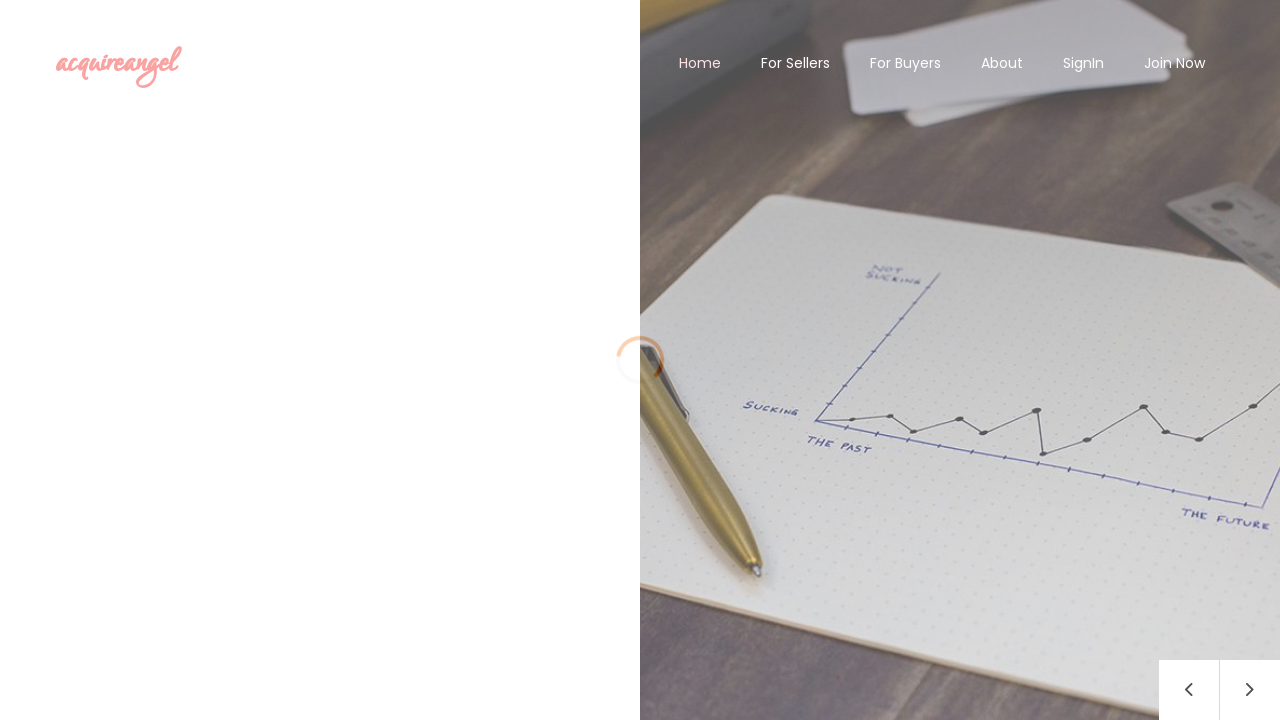

Clicked video play button to open Vimeo player at (542, 360) on .icon-video.popup-vimeo.d-flex.justify-content-center.align-items-center
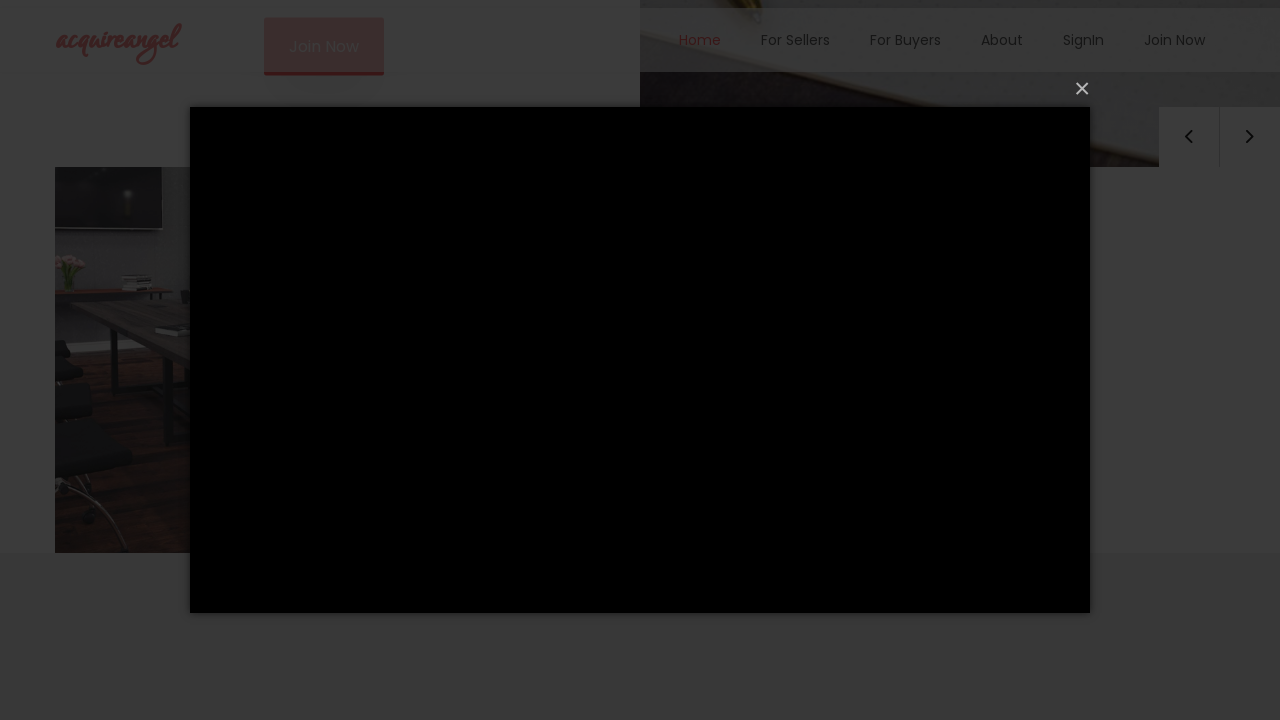

Closed video player popup at (646, 89) on button[title='Close (Esc)']
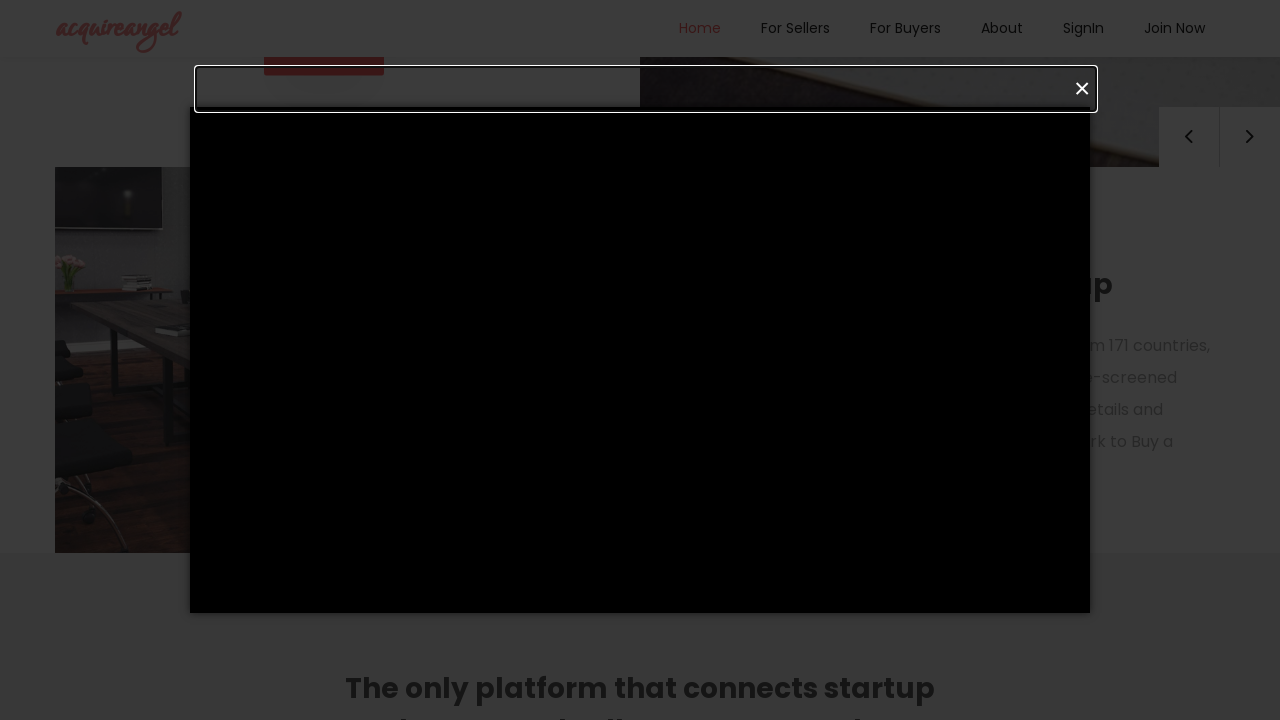

Reloaded home page
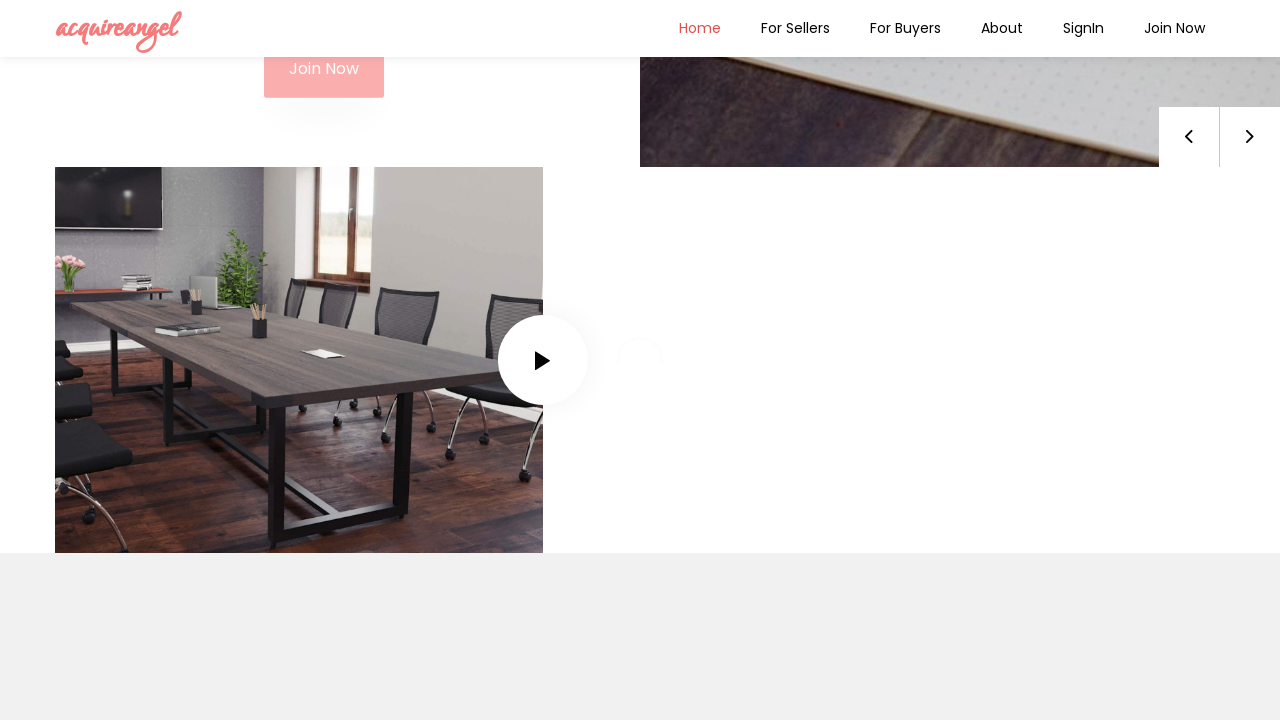

Scrolled to footer section at (640, 447) on .ftco-footer.ftco-bg-dark.ftco-section
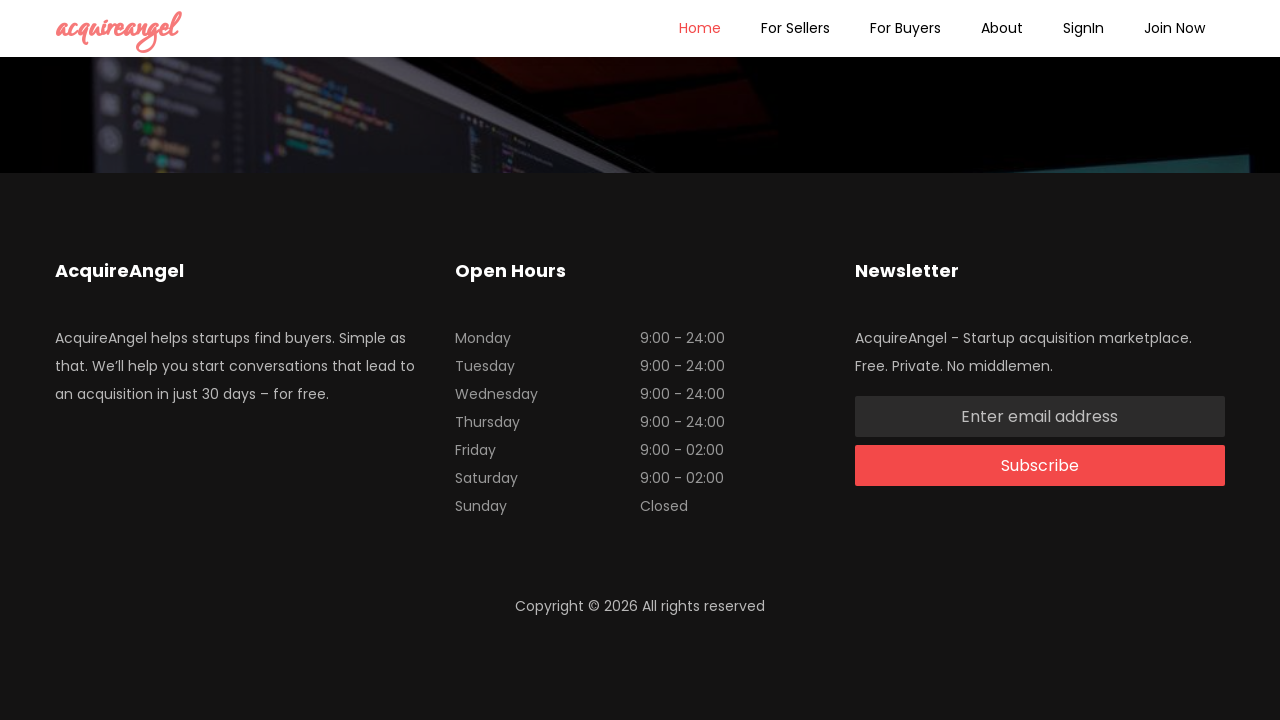

Clicked Twitter social media link in footer at (75, 710) on .icon-twitter
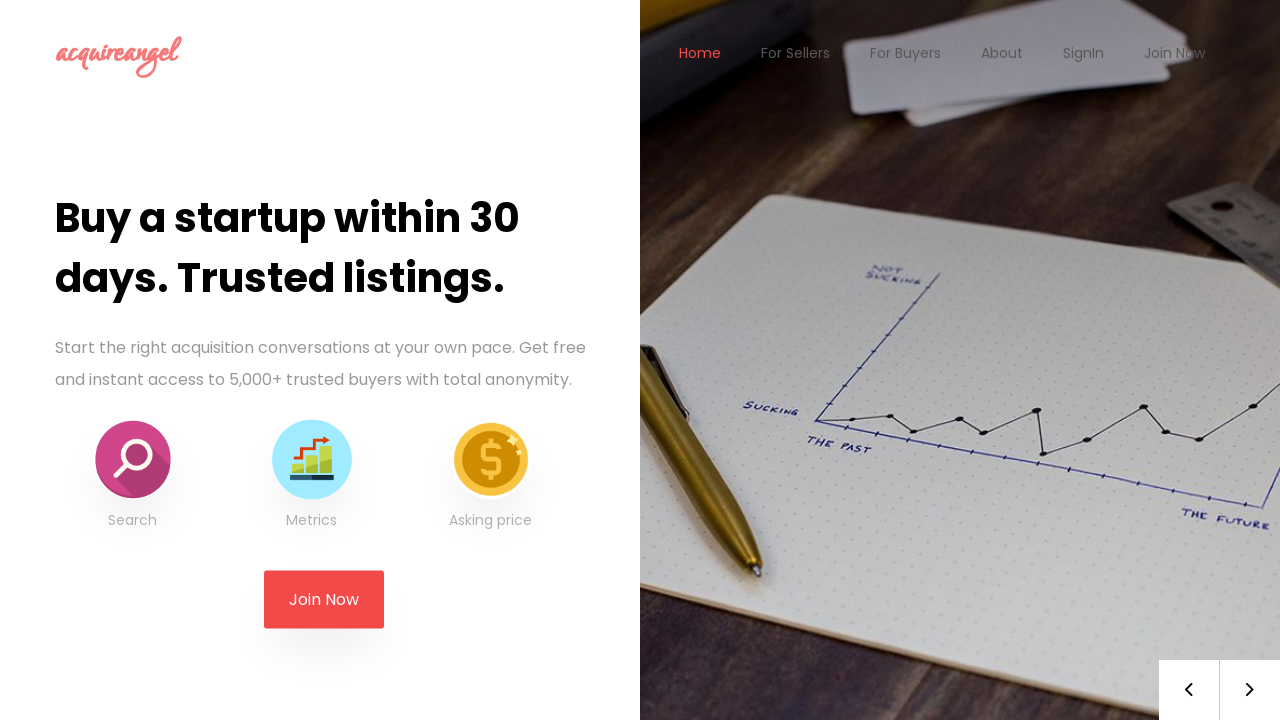

Navigated back to home page from Twitter link
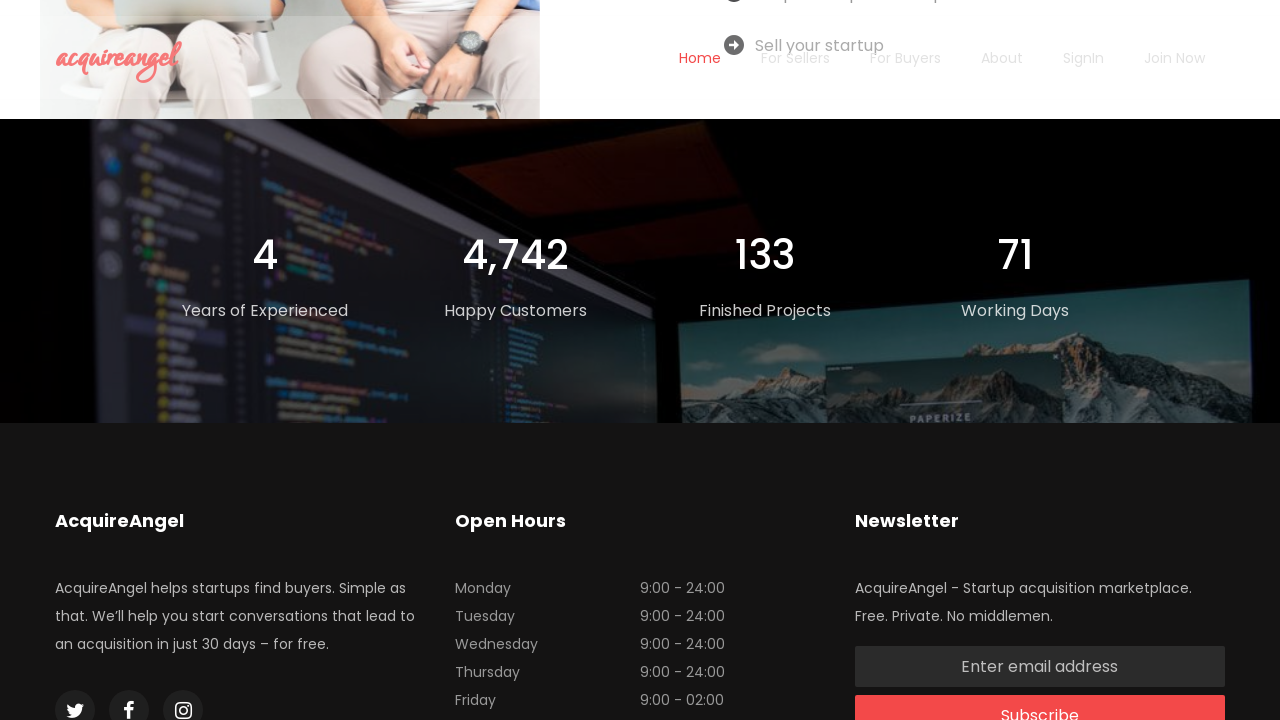

Clicked Facebook social media link in footer at (129, 710) on .icon-facebook
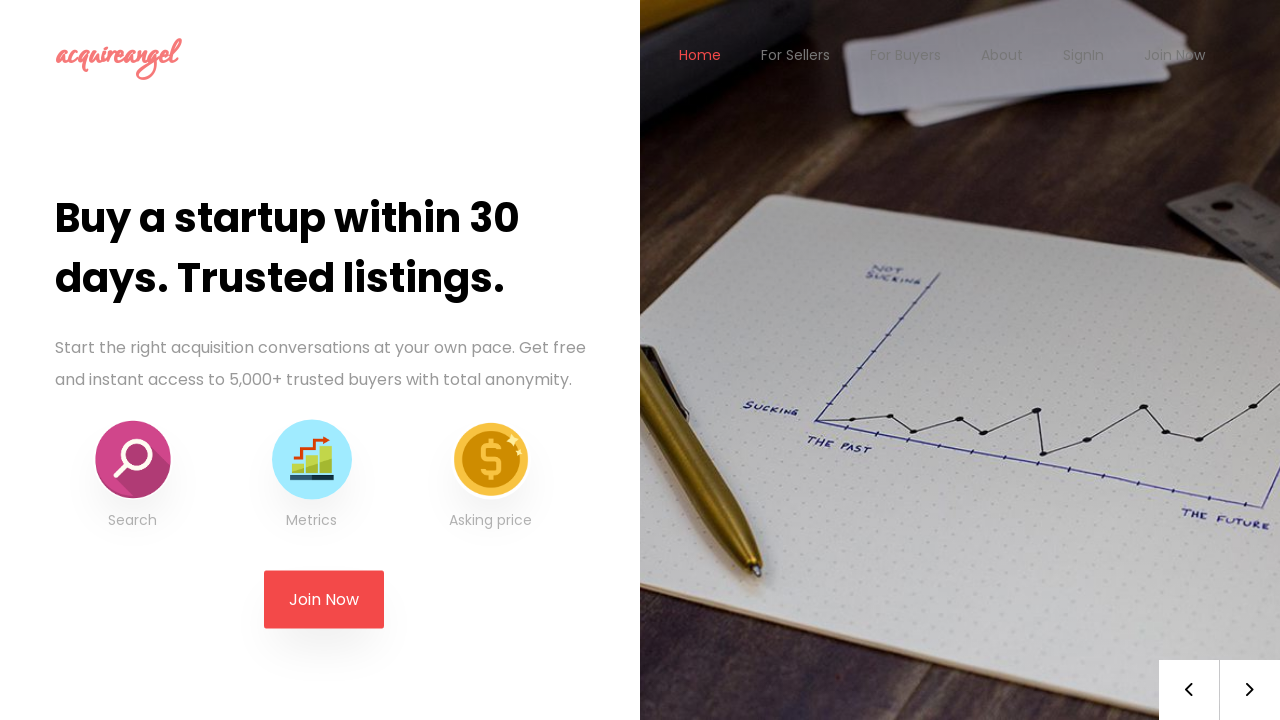

Navigated back to home page from Facebook link
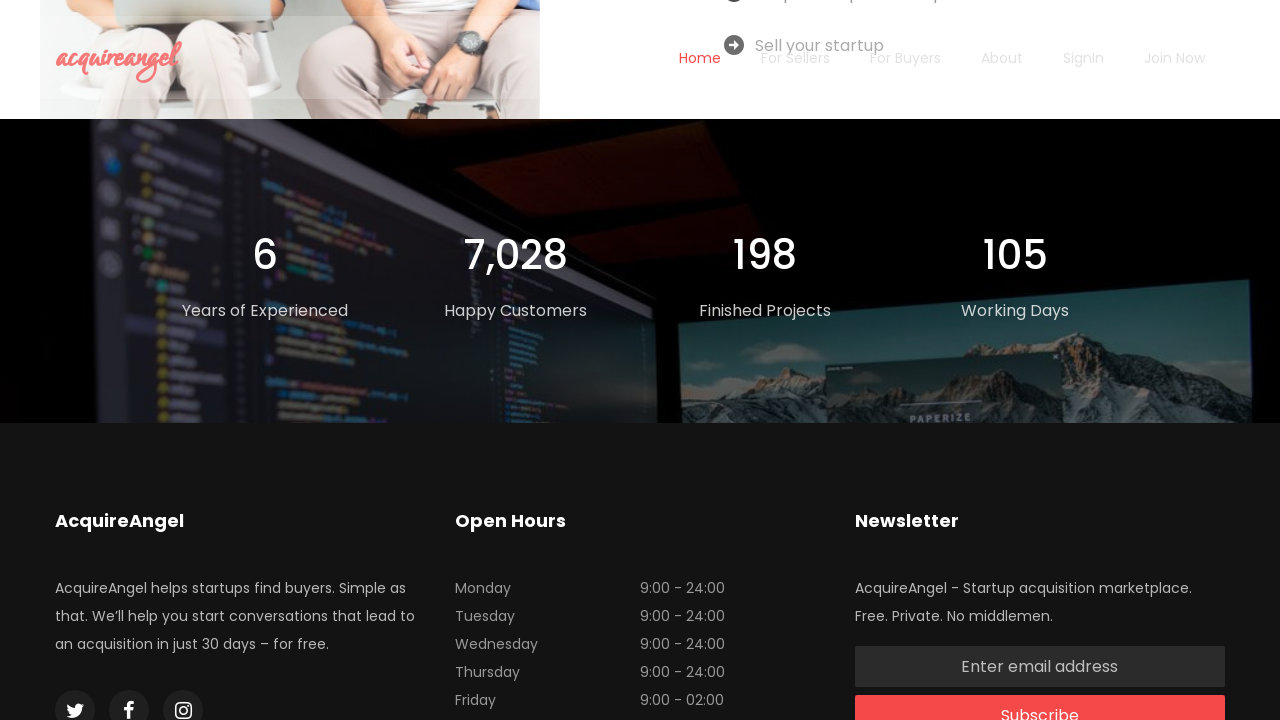

Clicked Instagram social media link in footer at (183, 710) on .icon-instagram
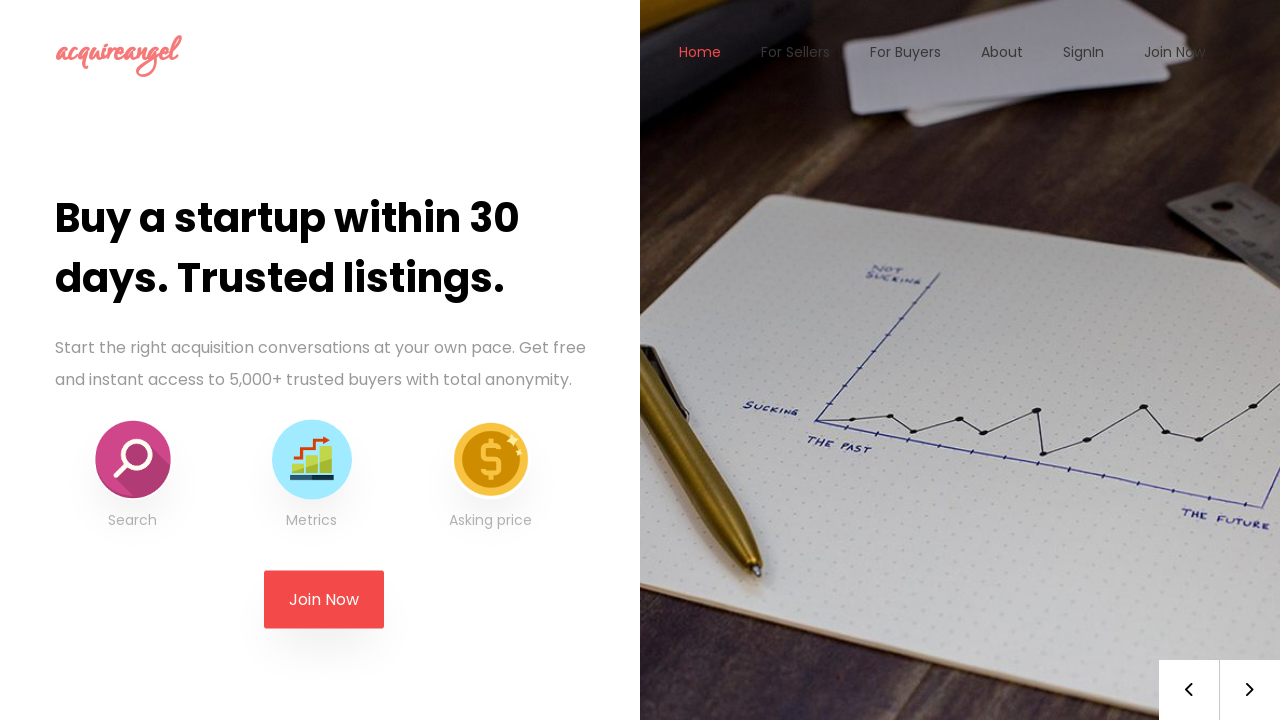

Reloaded home page for email subscription test
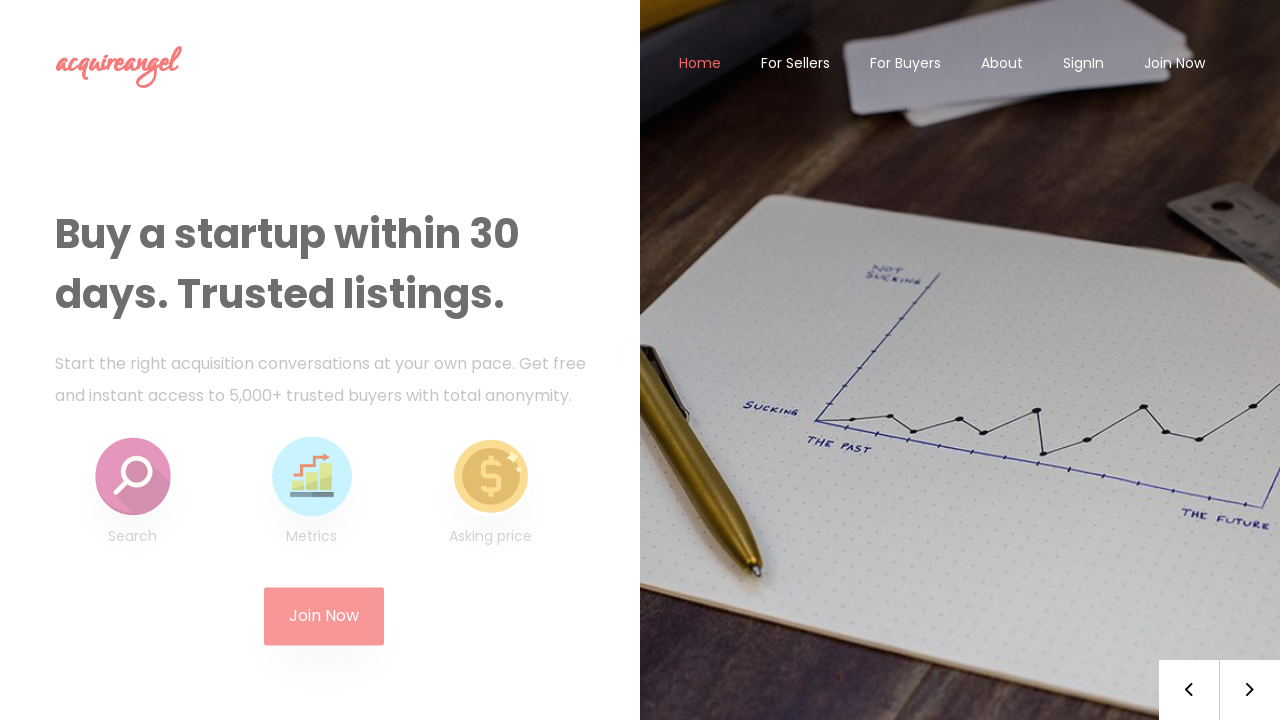

Scrolled to footer section for email subscription at (640, 447) on .ftco-footer.ftco-bg-dark.ftco-section
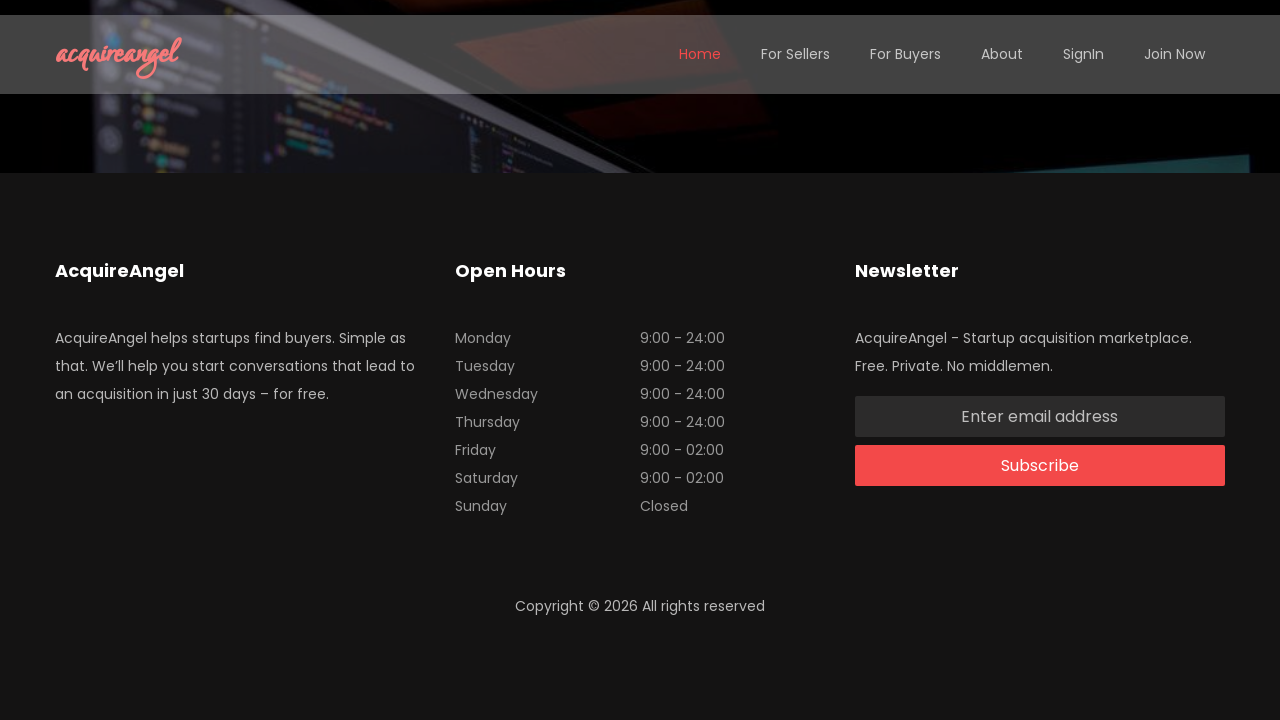

Clicked email input field in subscription form at (1040, 417) on input[placeholder='Enter email address']
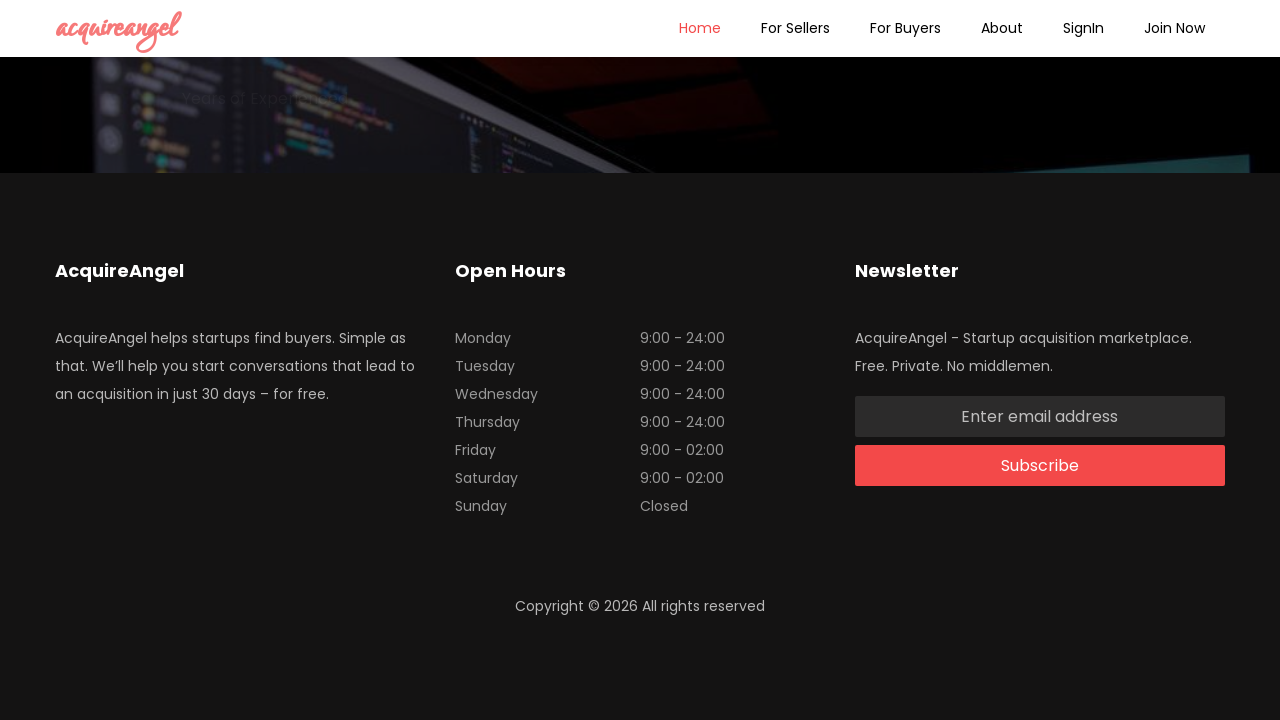

Filled email field with test.user@example.com on input[placeholder='Enter email address']
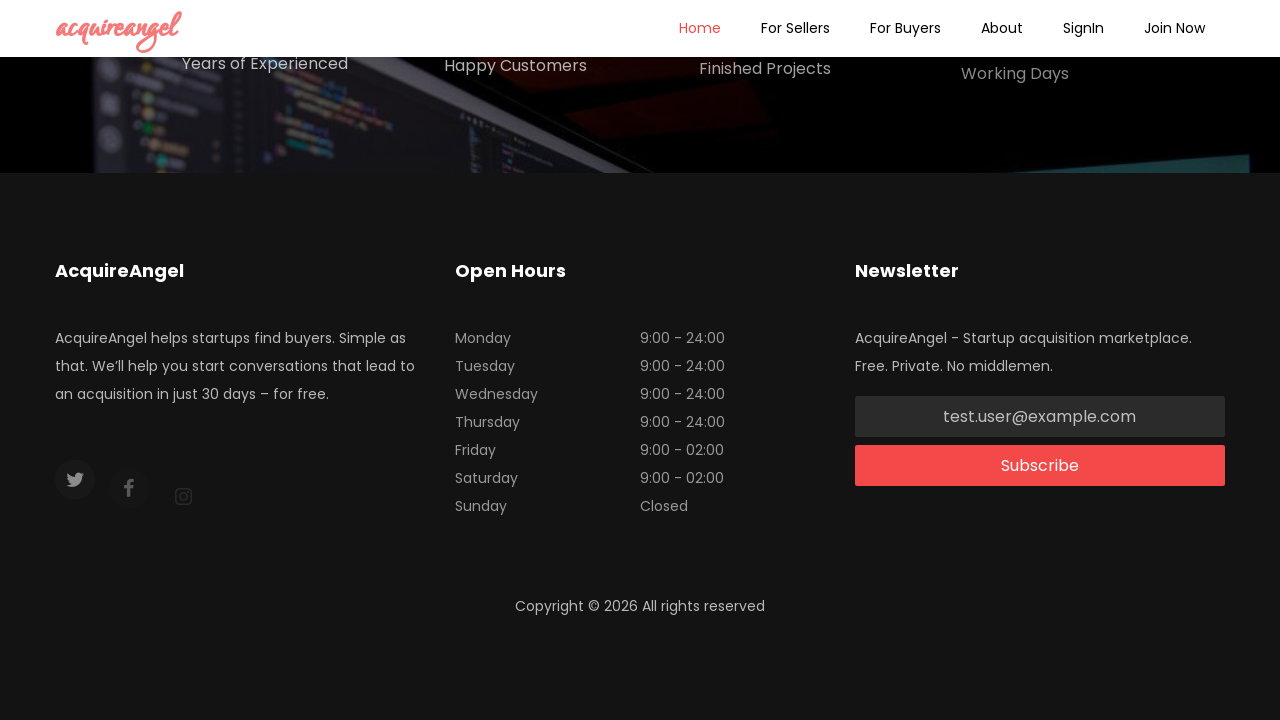

Clicked Subscribe button to submit email subscription at (1040, 466) on input[value='Subscribe']
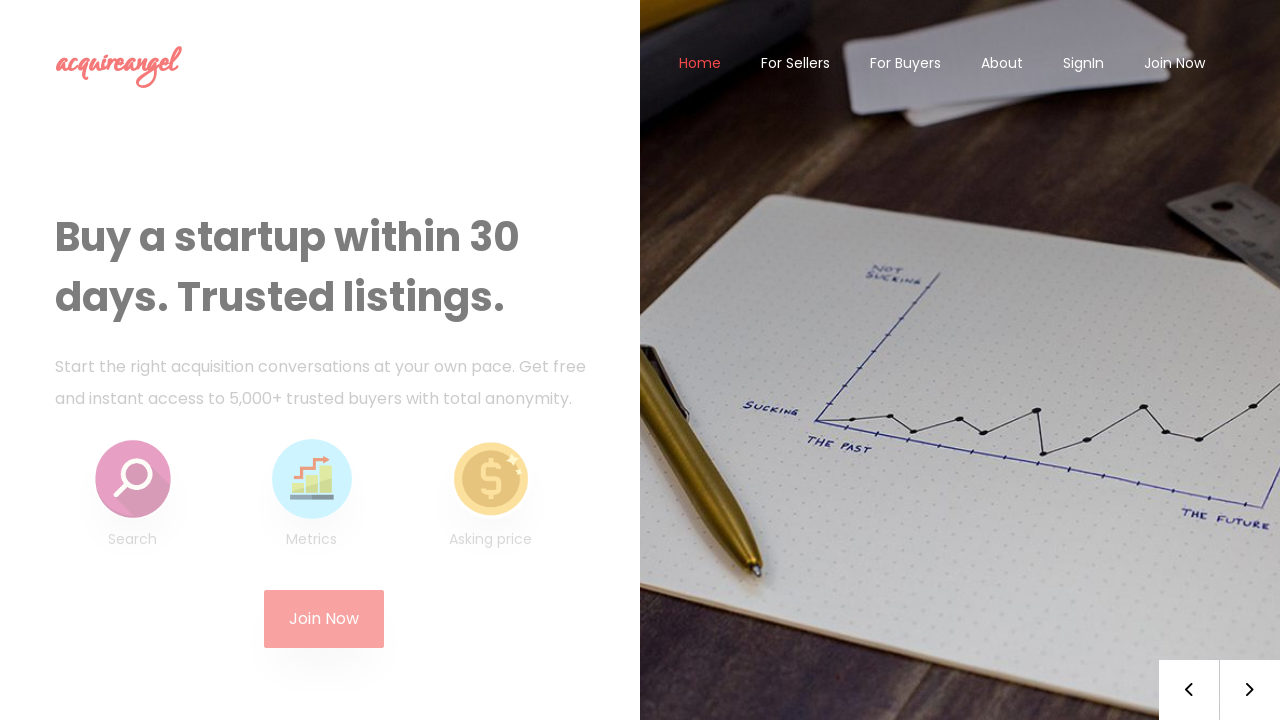

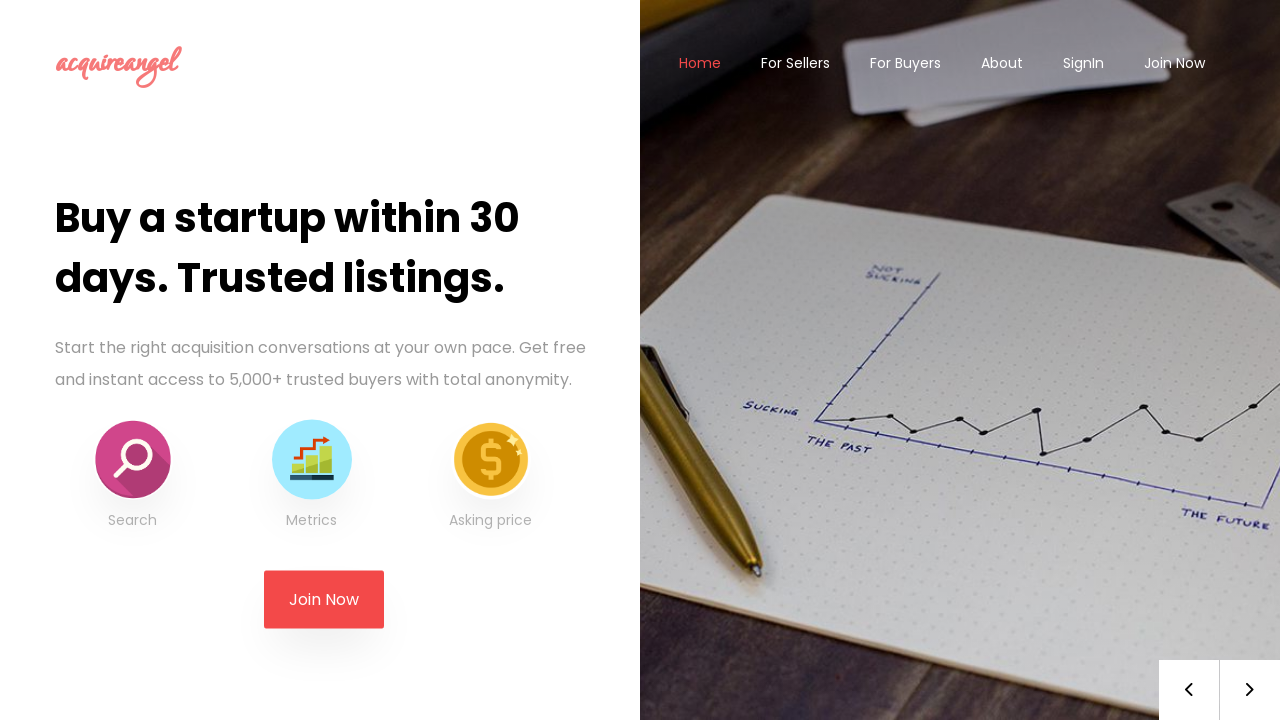